Tests clicking a button with a dynamic ID on the UI Testing Playground site to verify interaction with elements that have changing identifiers

Starting URL: http://uitestingplayground.com/dynamicid

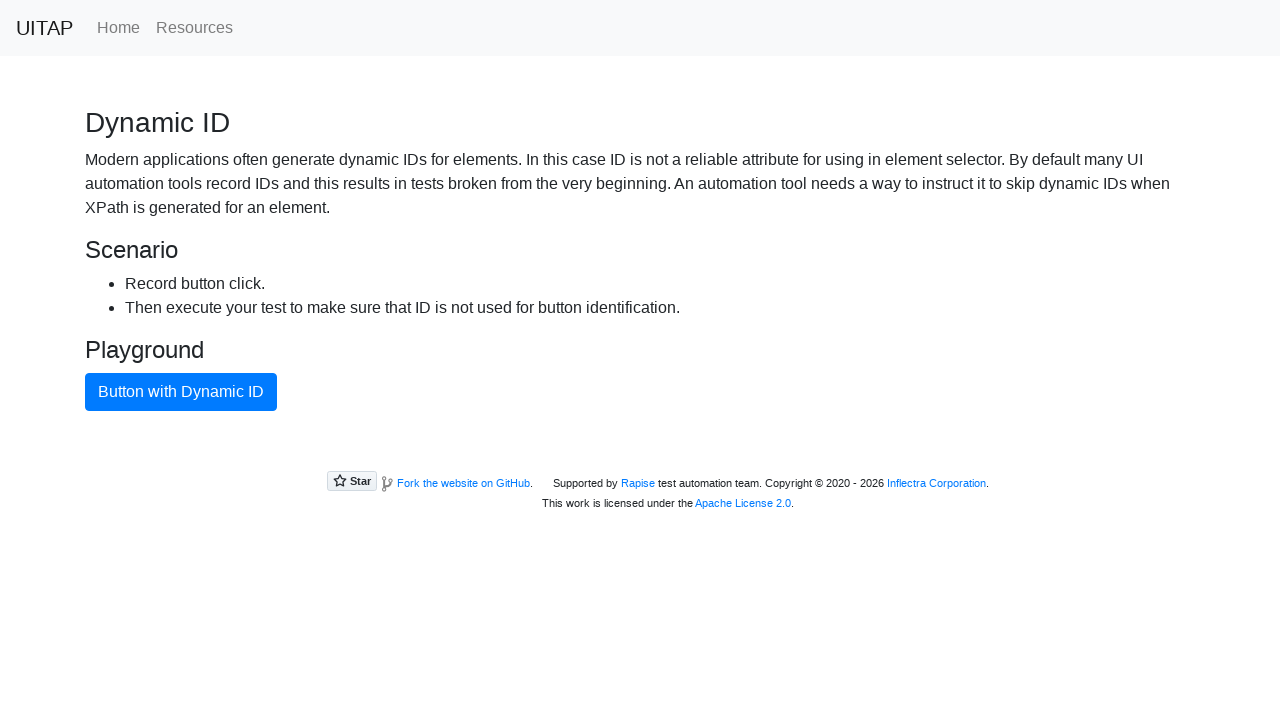

Navigated to UI Testing Playground dynamic ID page
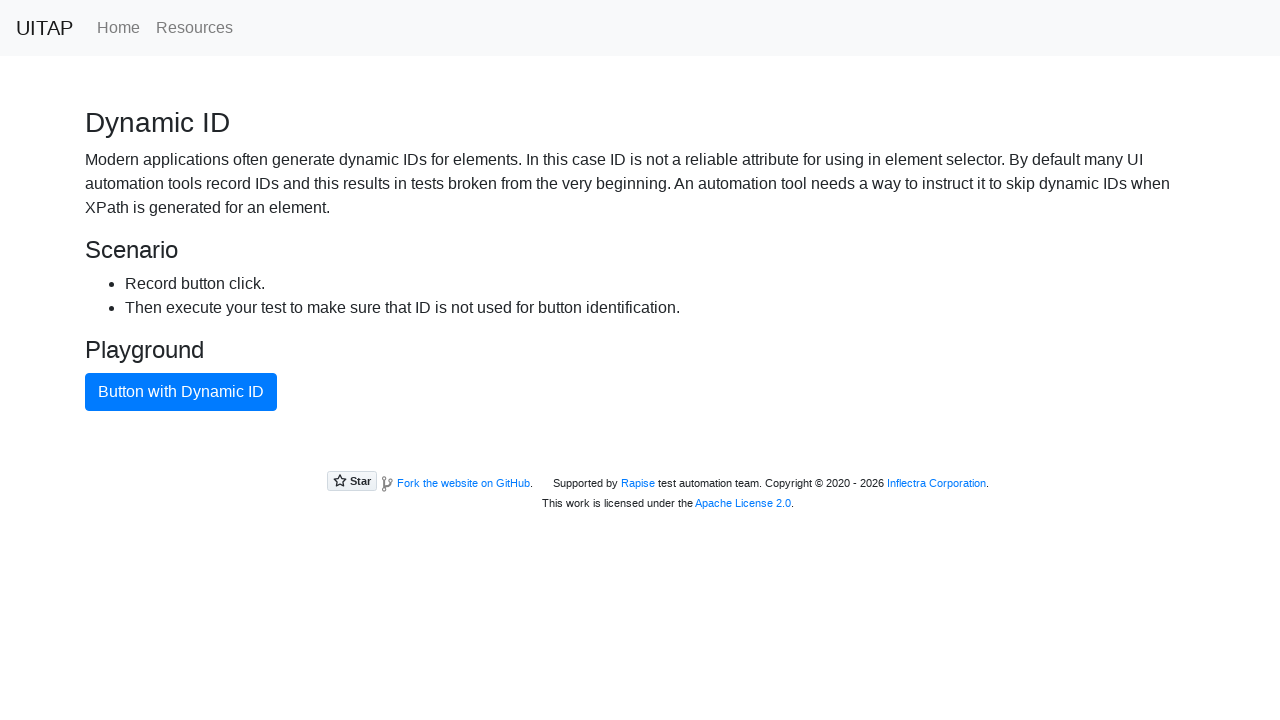

Clicked the blue button with dynamic ID at (181, 392) on .btn-primary
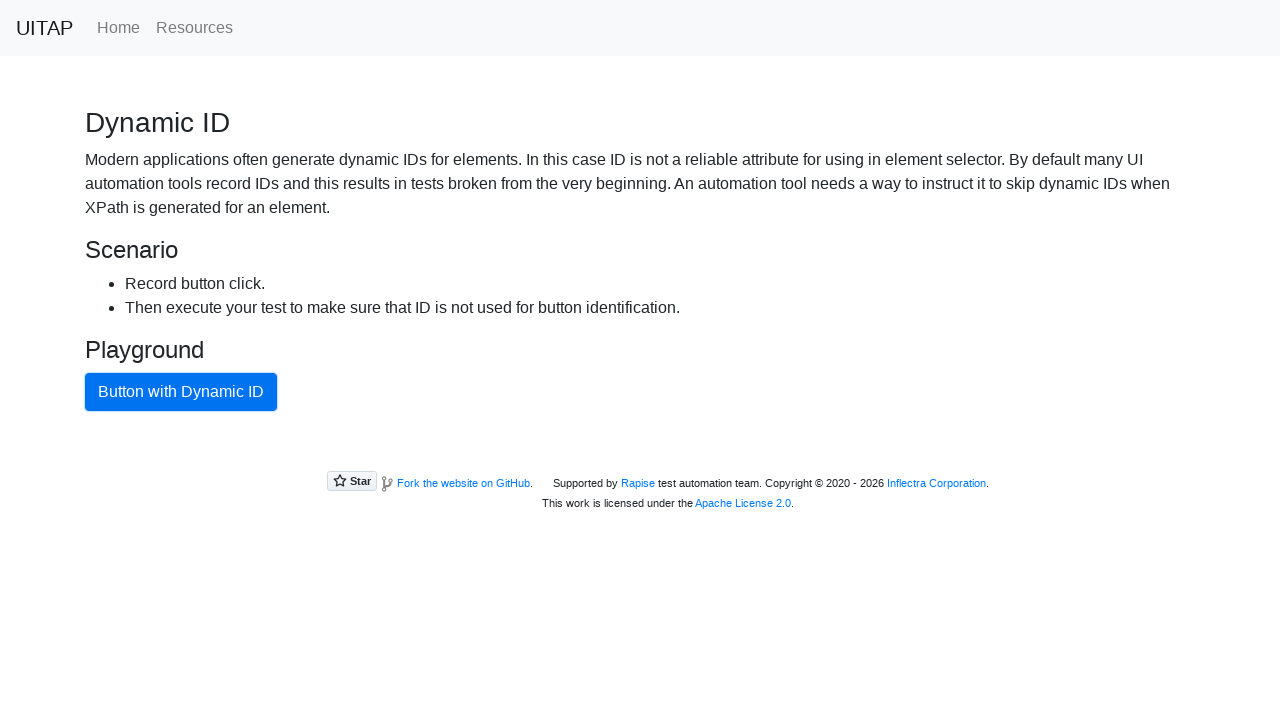

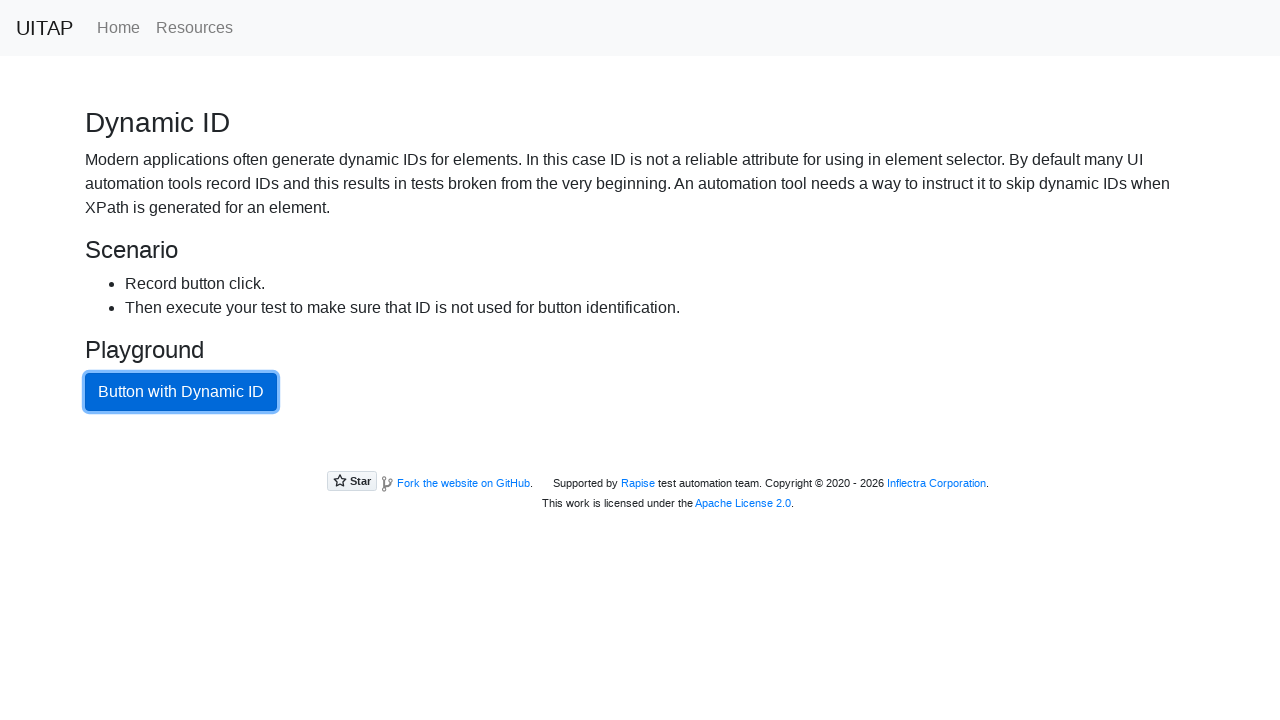